Tests double-click event on W3Schools example page by double-clicking text inside an iframe to change its color to red

Starting URL: https://www.w3schools.com/tags/tryit.asp?filename=tryhtml5_ev_ondblclick2

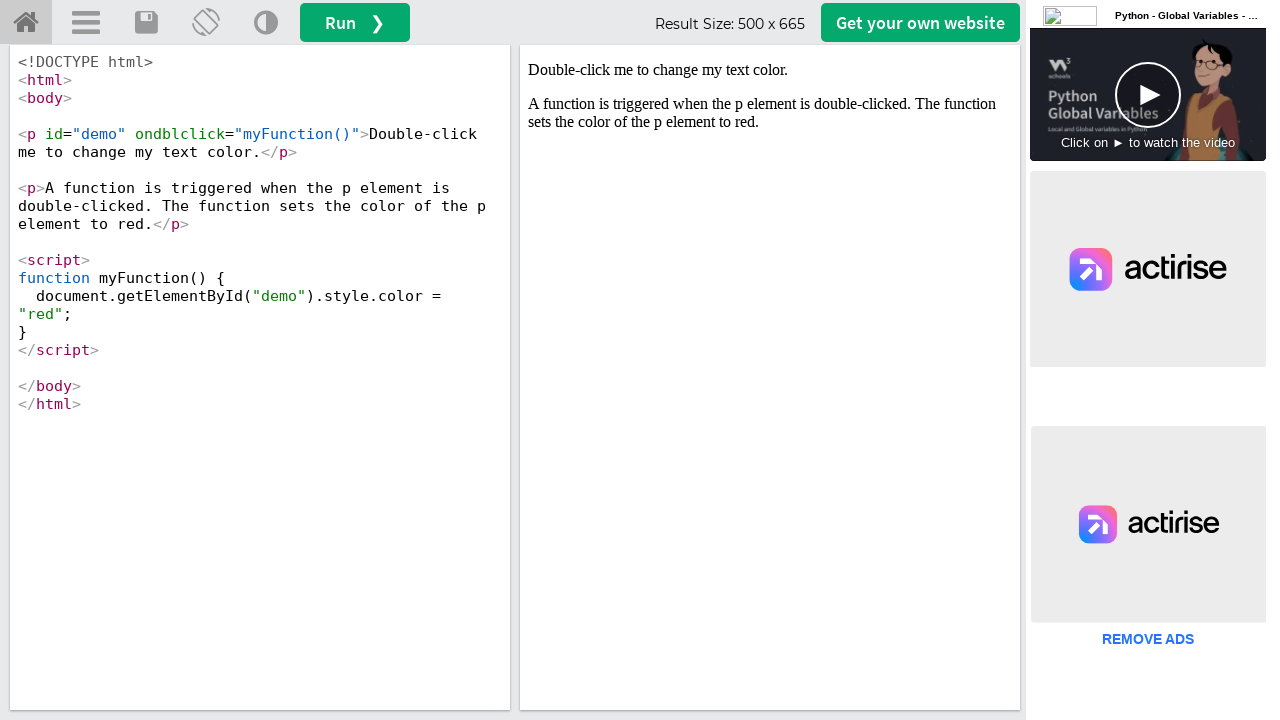

Located iframe with id 'iframeResult'
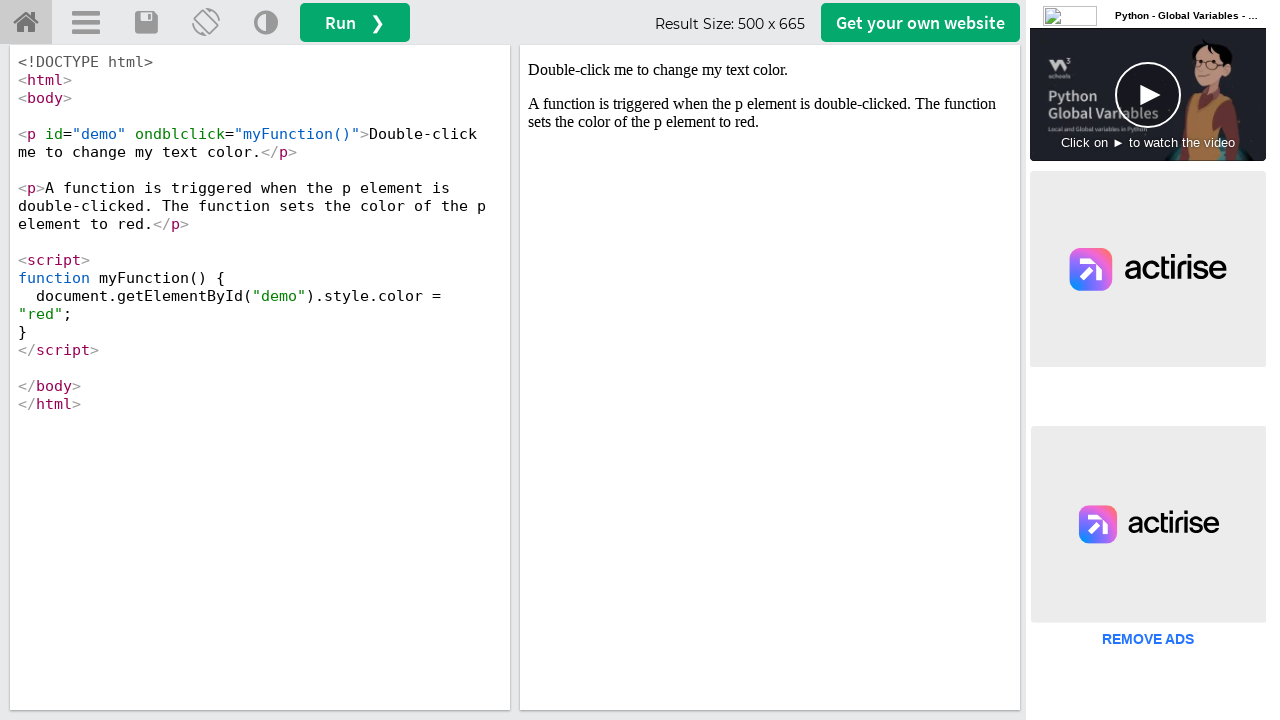

Located demo text element with id 'demo' inside iframe
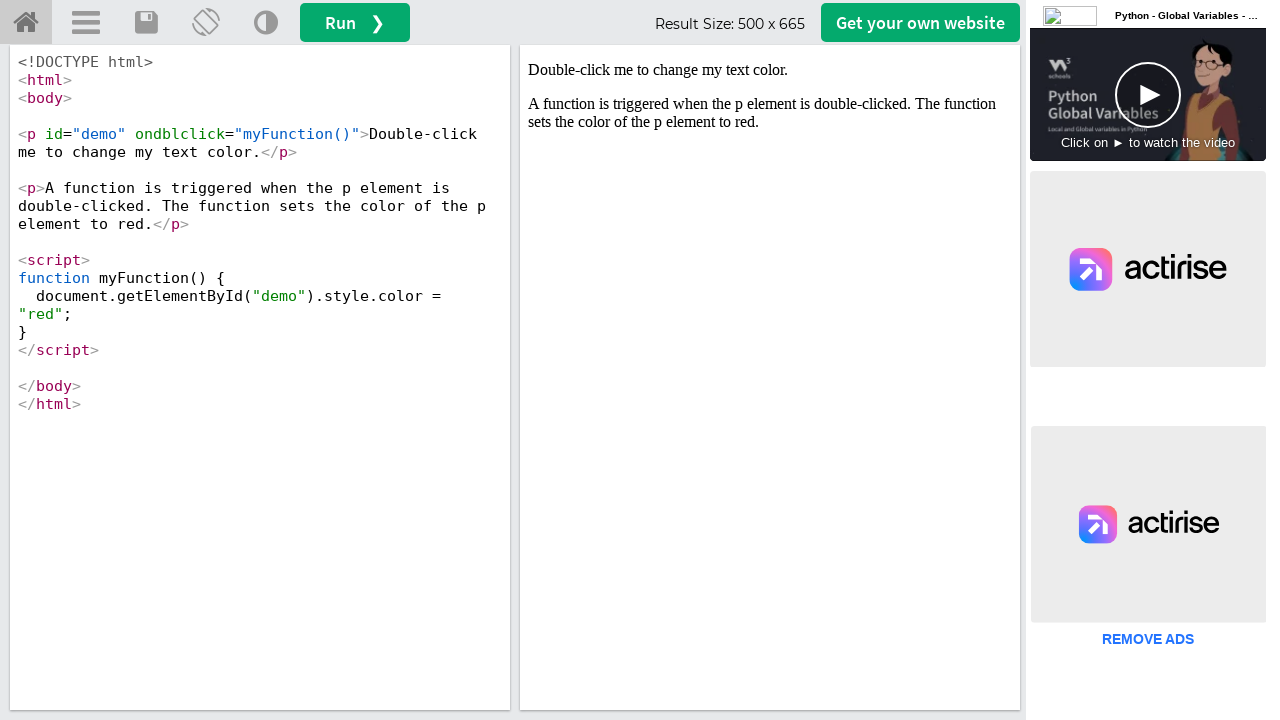

Waited 1000ms for iframe to load completely
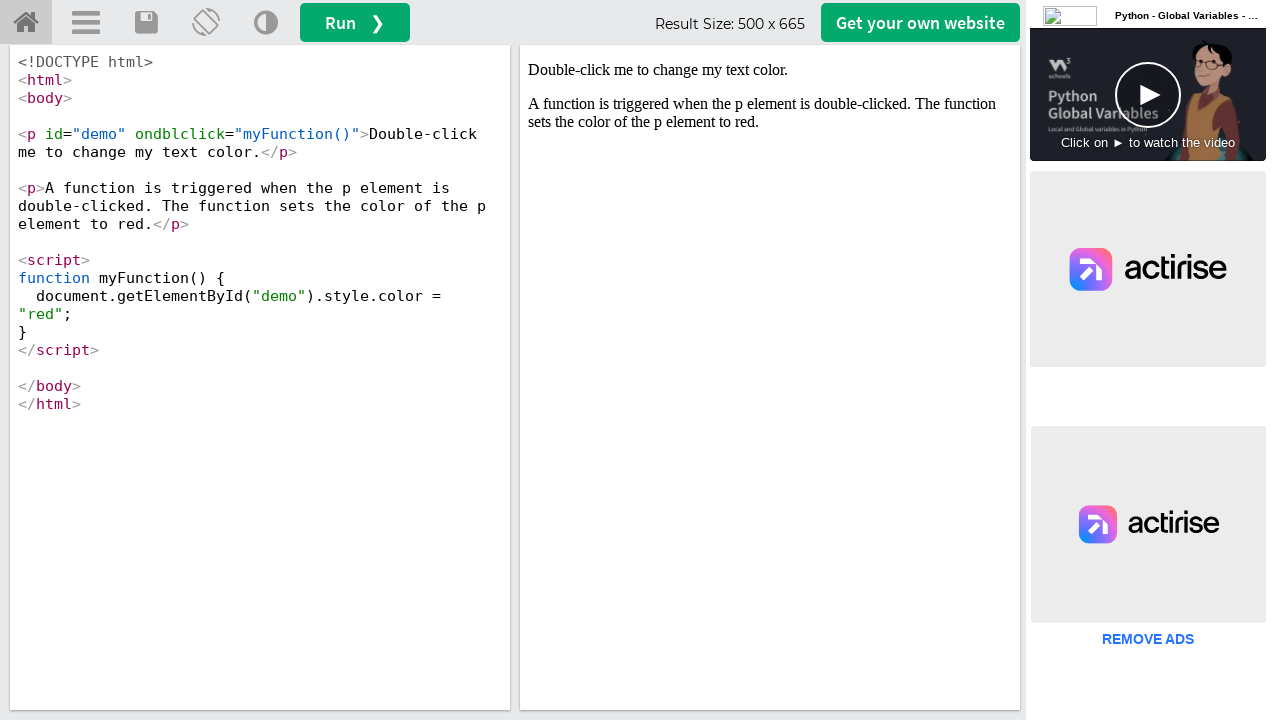

Double-clicked on demo text element to trigger color change at (770, 70) on iframe#iframeResult >> internal:control=enter-frame >> #demo
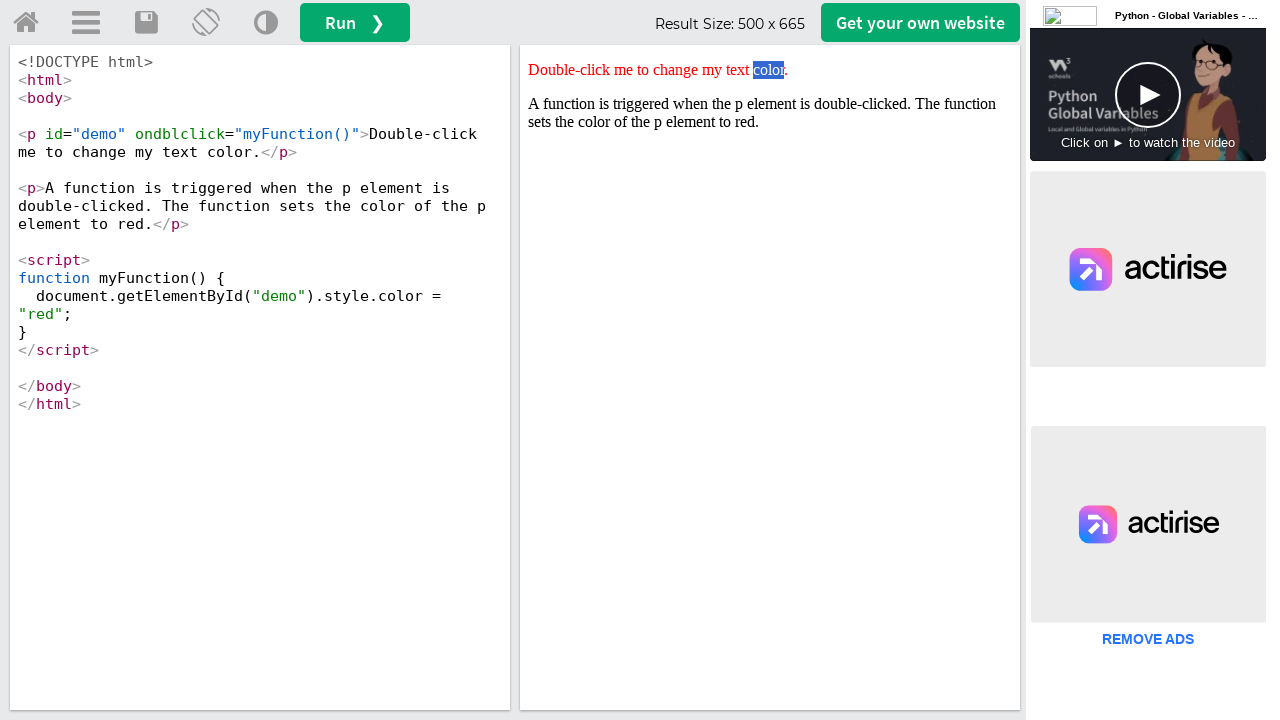

Retrieved style attribute from demo element
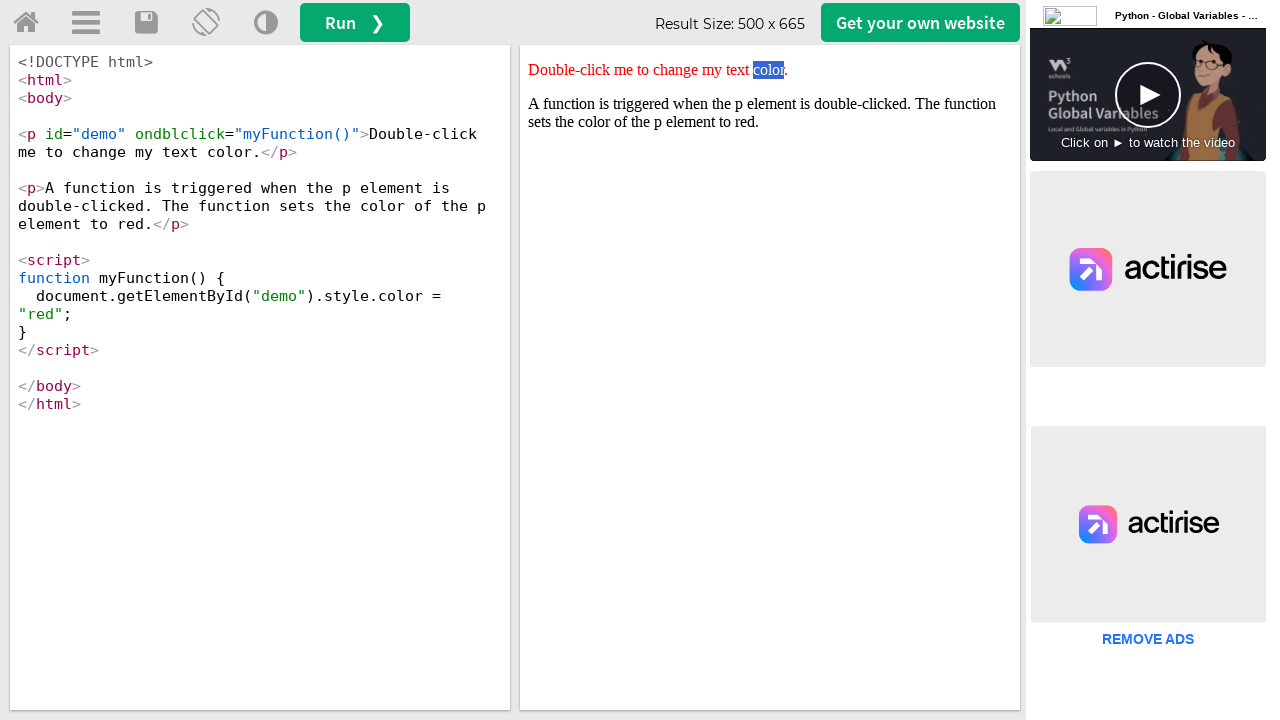

Verified that style attribute contains 'red' - double-click text color change successful
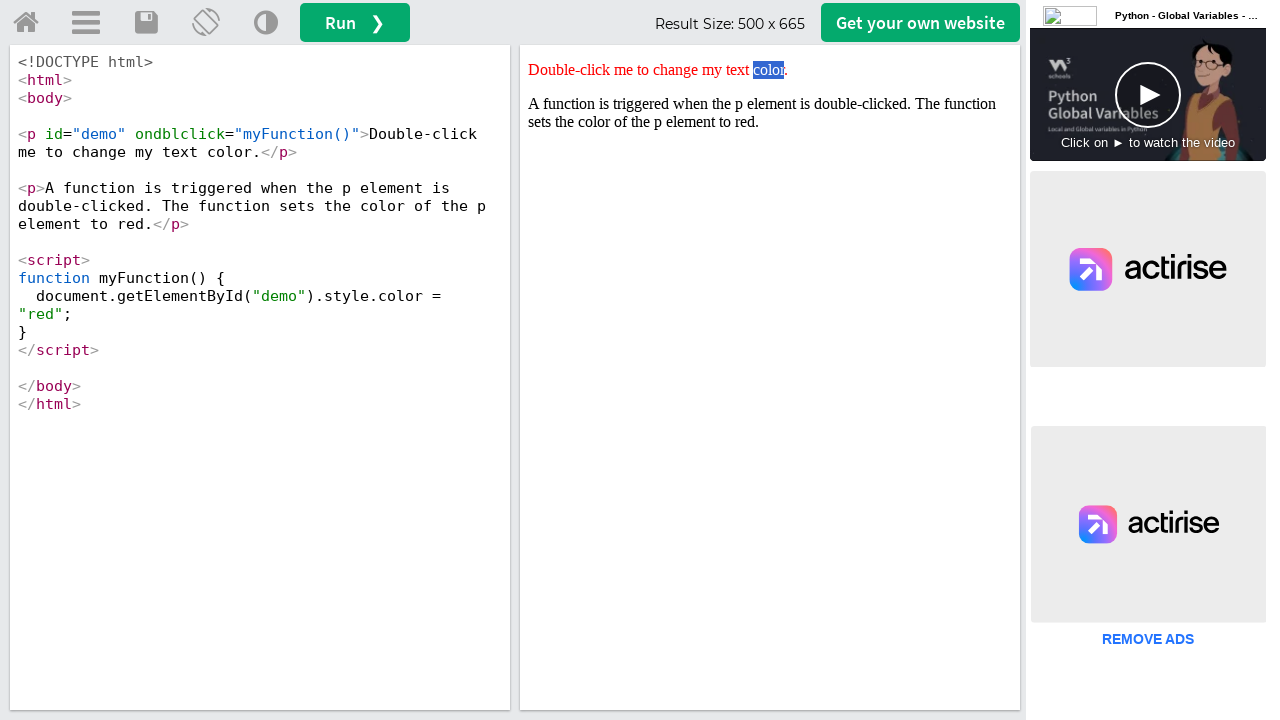

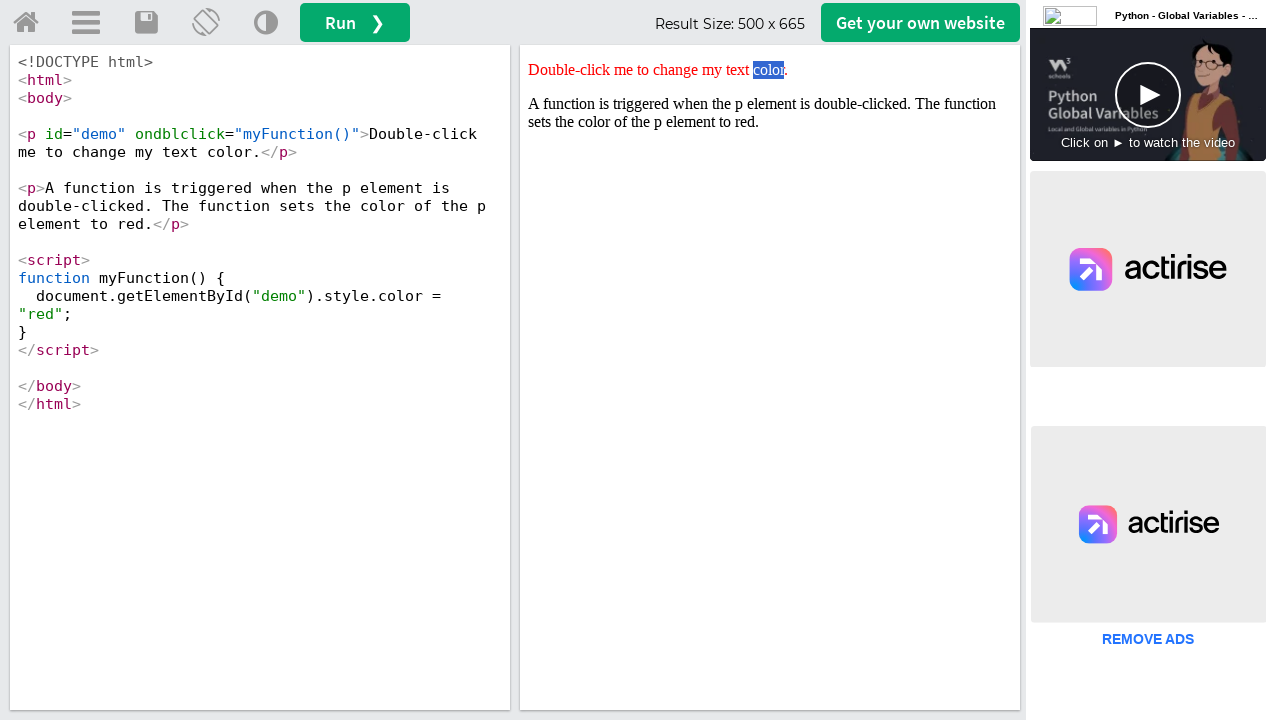